Tests hover action by hovering over an image and verifying the caption becomes visible

Starting URL: https://the-internet.herokuapp.com/hovers

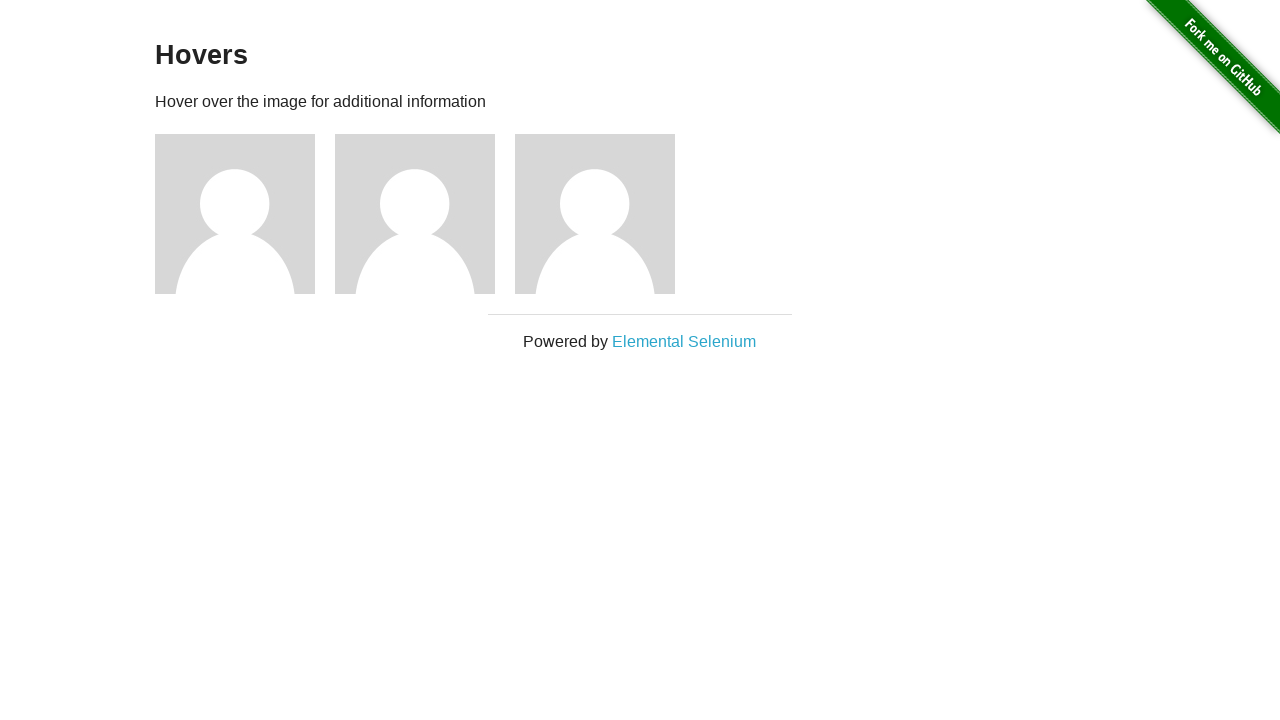

Hovered over the first figure image at (235, 214) on .figure img
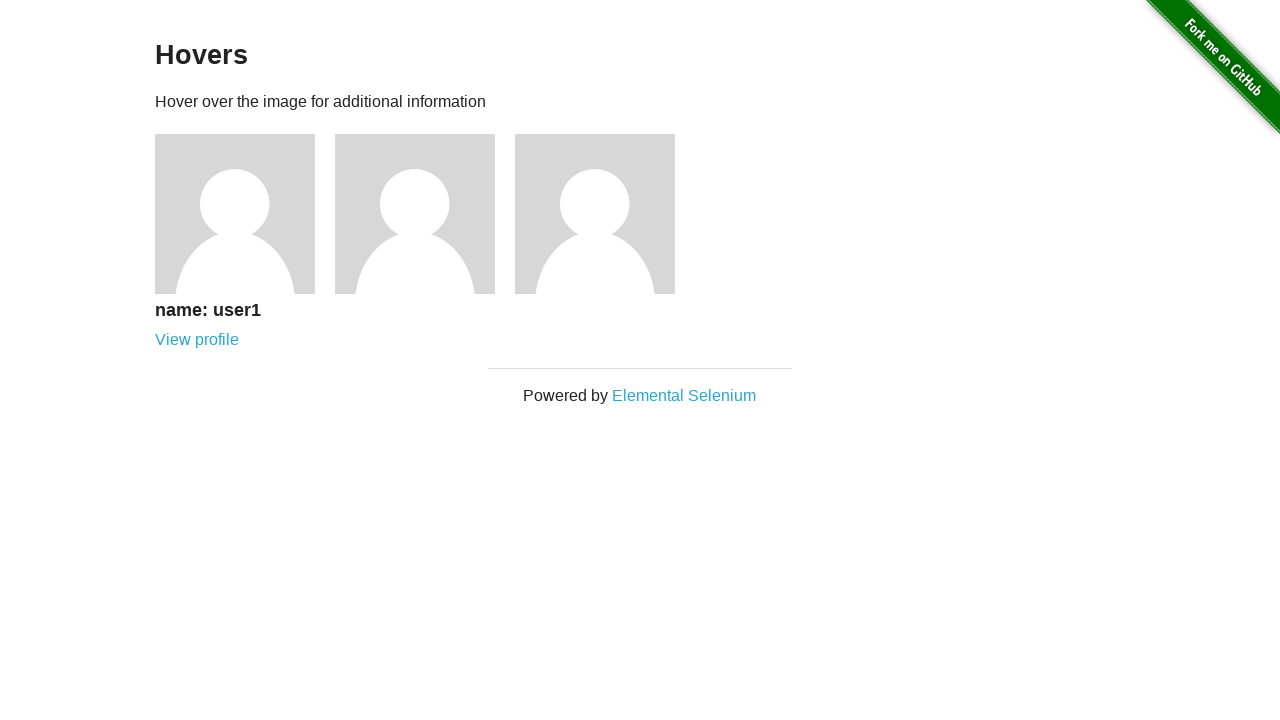

Verified that the caption is visible after hovering
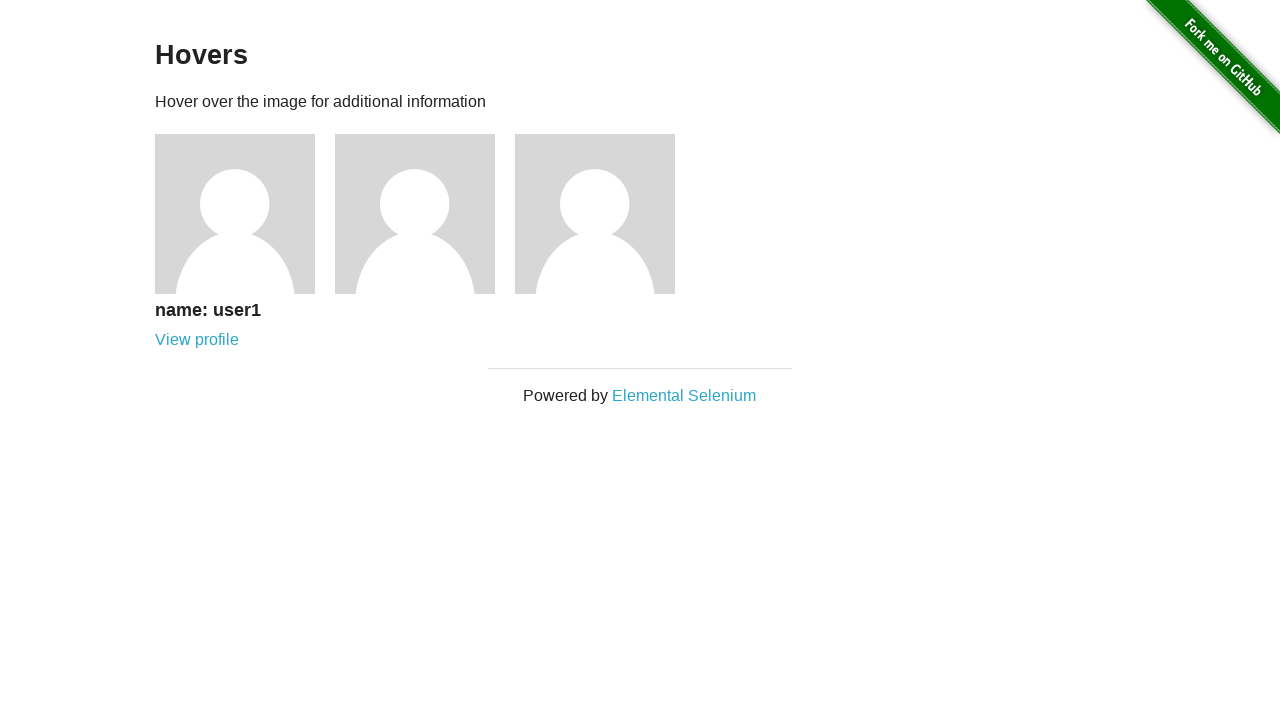

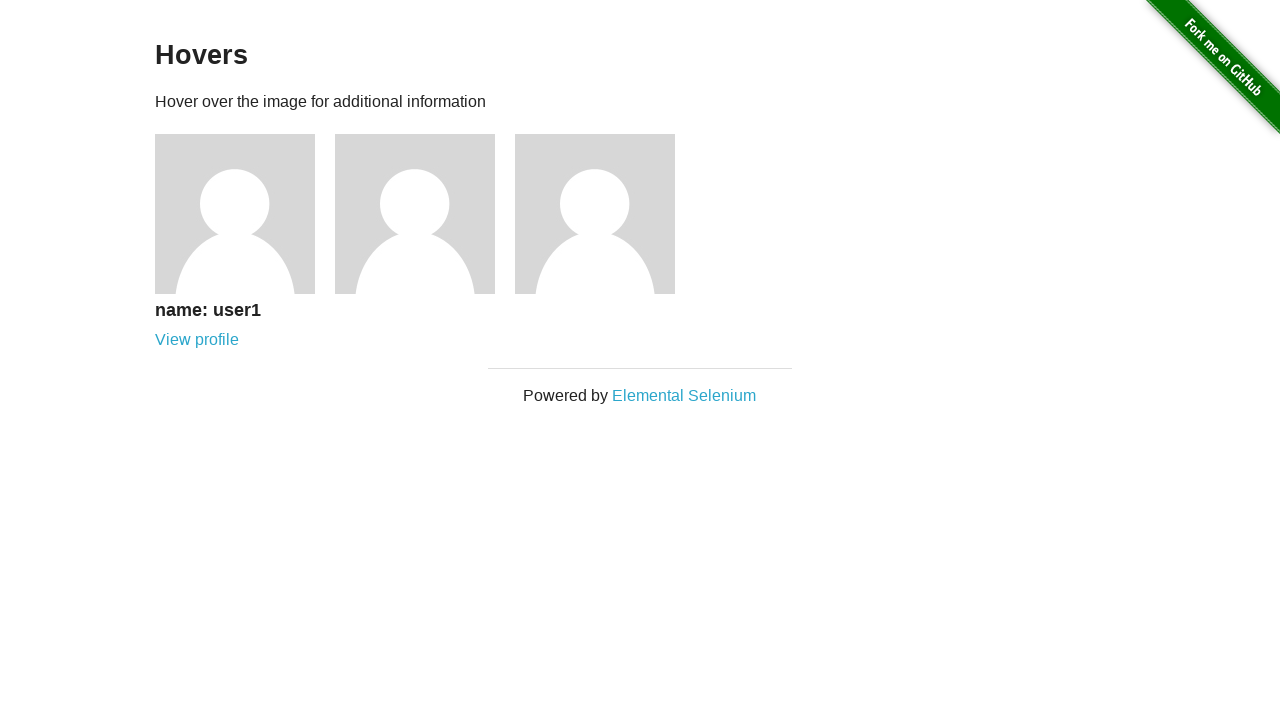